Tests the Medicare PTP (Procedure-to-Procedure) code lookup functionality by accepting the license agreement, entering a procedure code in the search field, and verifying search results are displayed.

Starting URL: https://www.cgsmedicare.com/medicare_dynamic/j15/ptpb/ptp/ptp.aspx

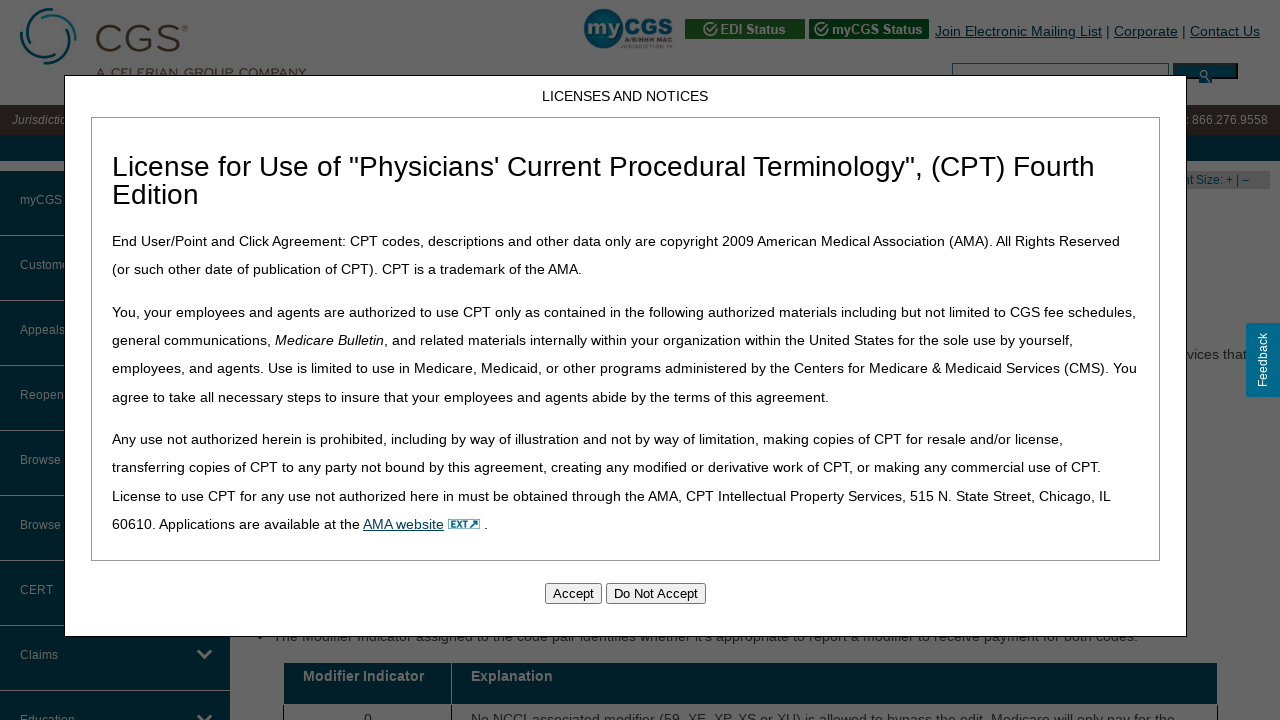

License agreement Accept button is visible
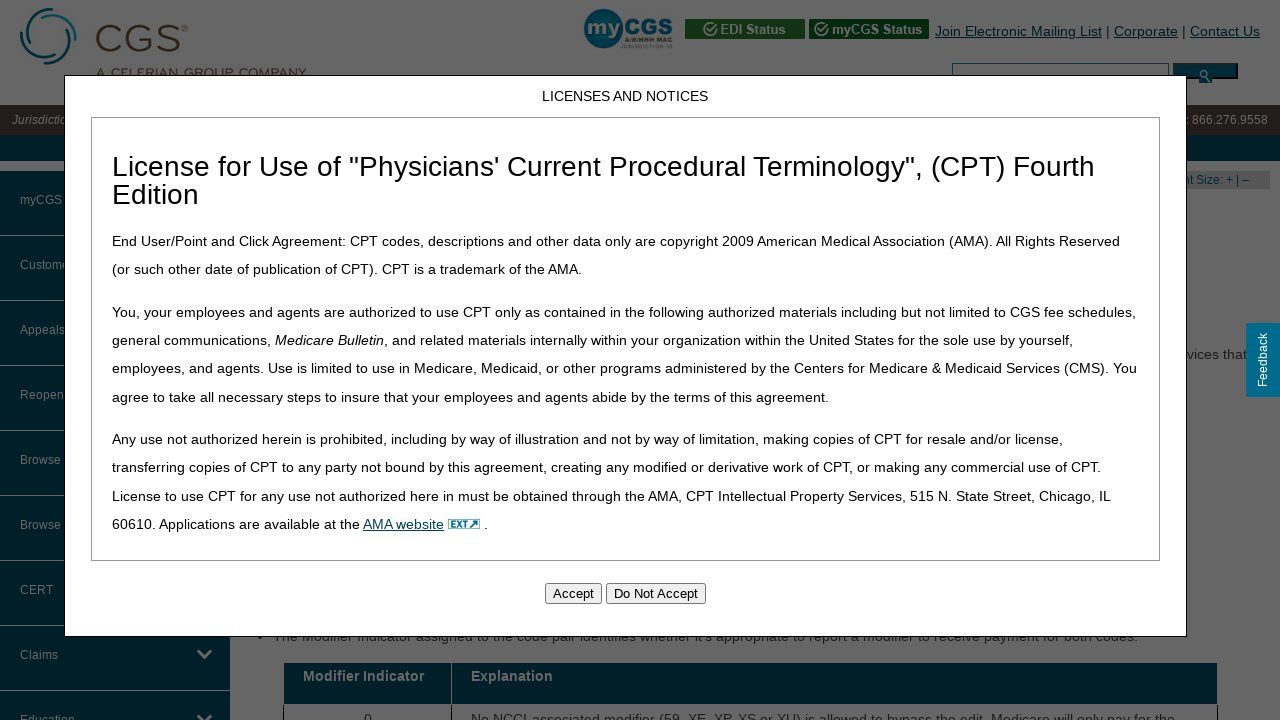

Clicked Accept button to accept license agreement at (573, 593) on #Accept
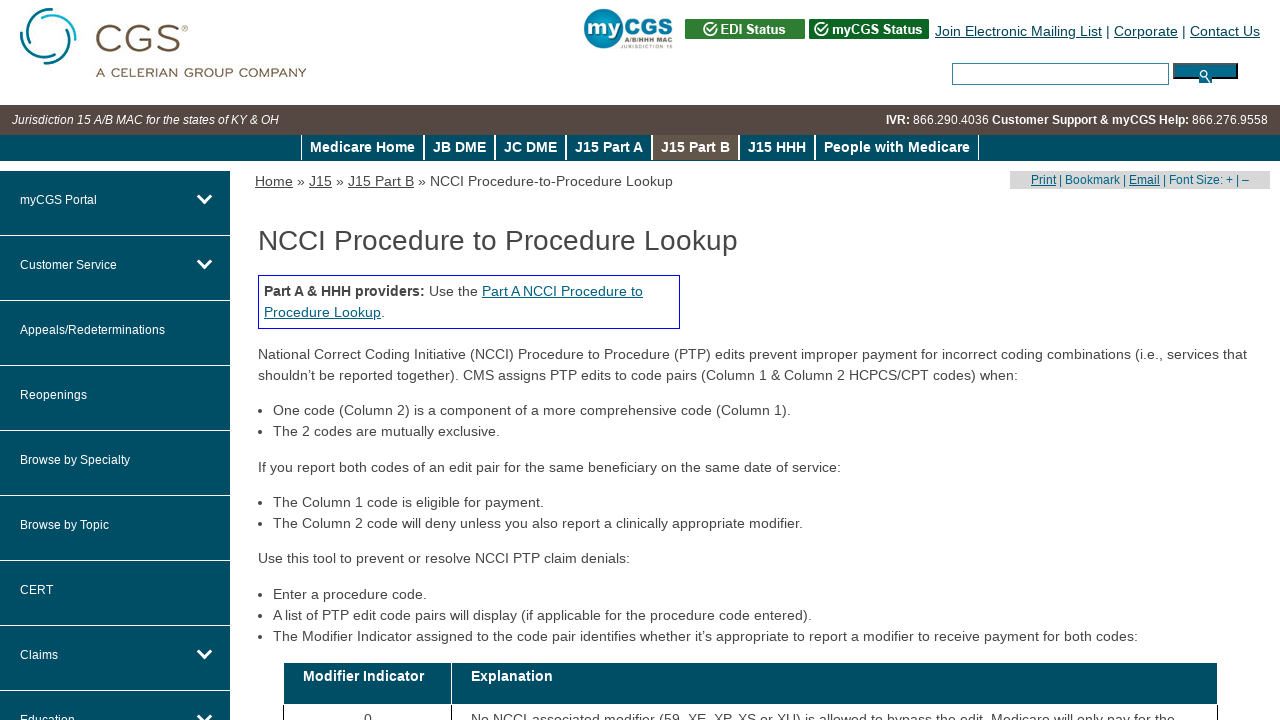

Search form with procedure code input field is visible
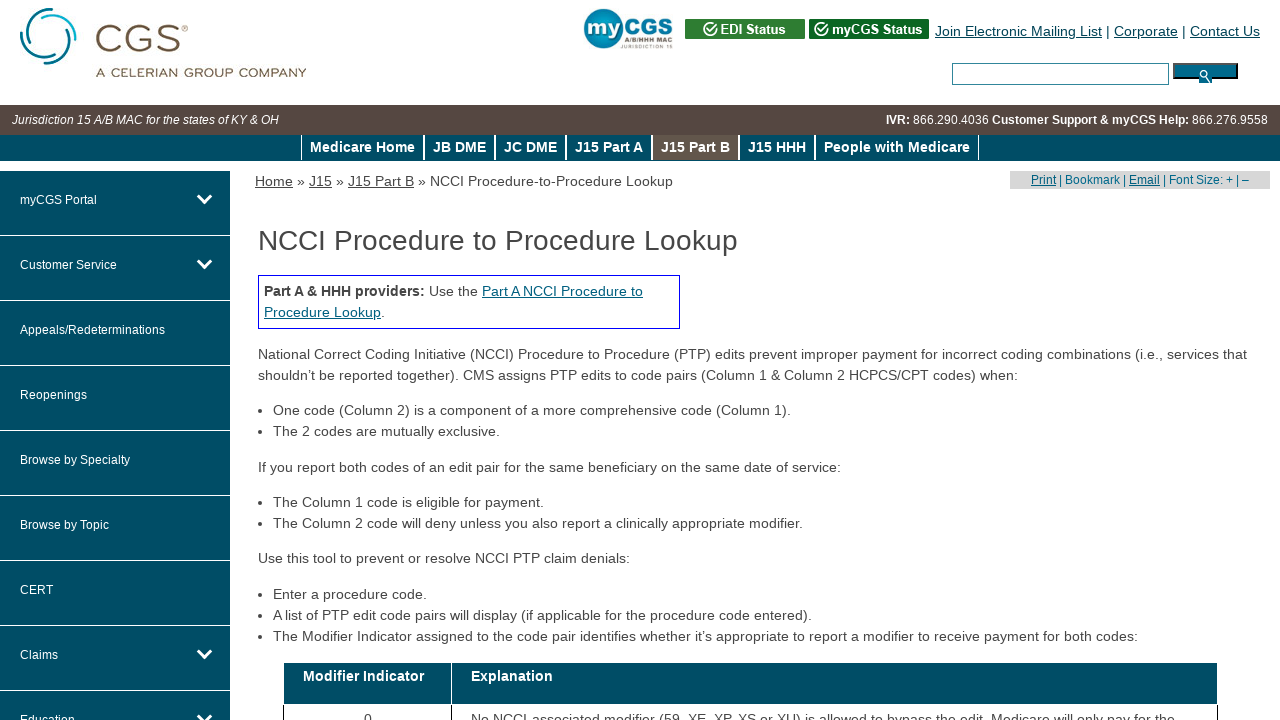

Entered procedure code '99213' in the search field on input[name='txtProcCode']
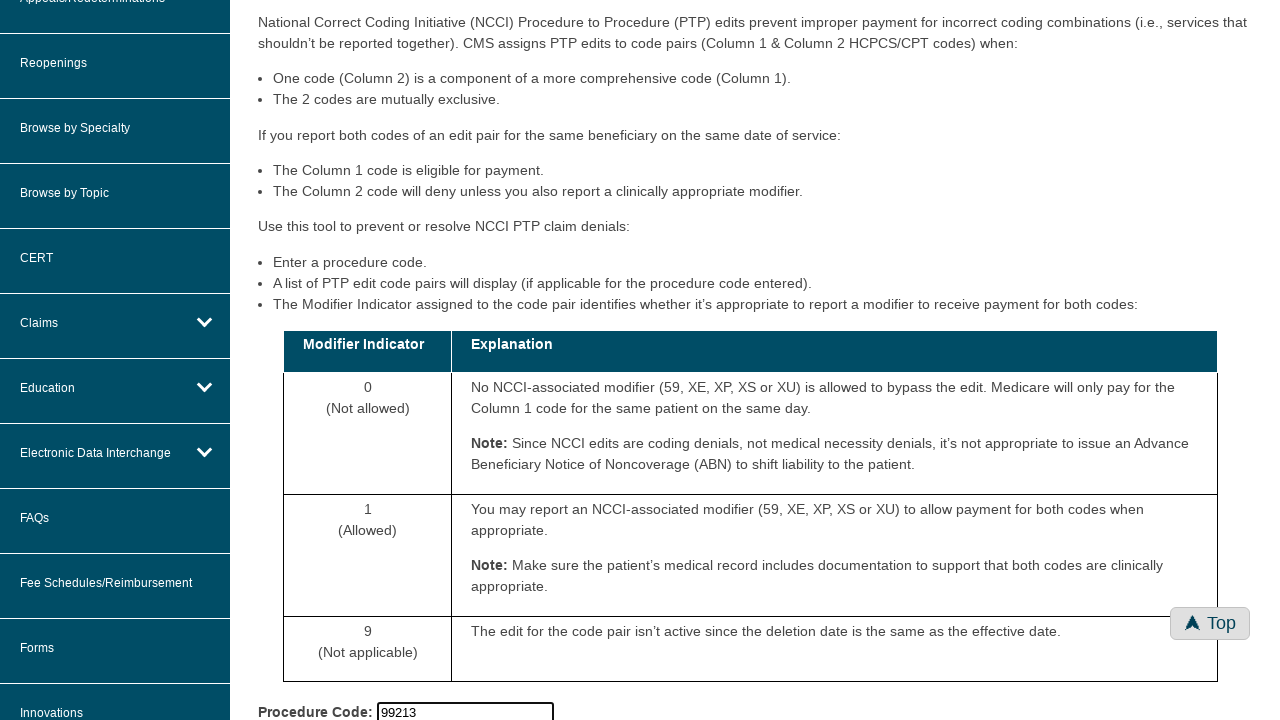

Clicked search button to perform procedure code lookup at (300, 361) on input[name='Button1']
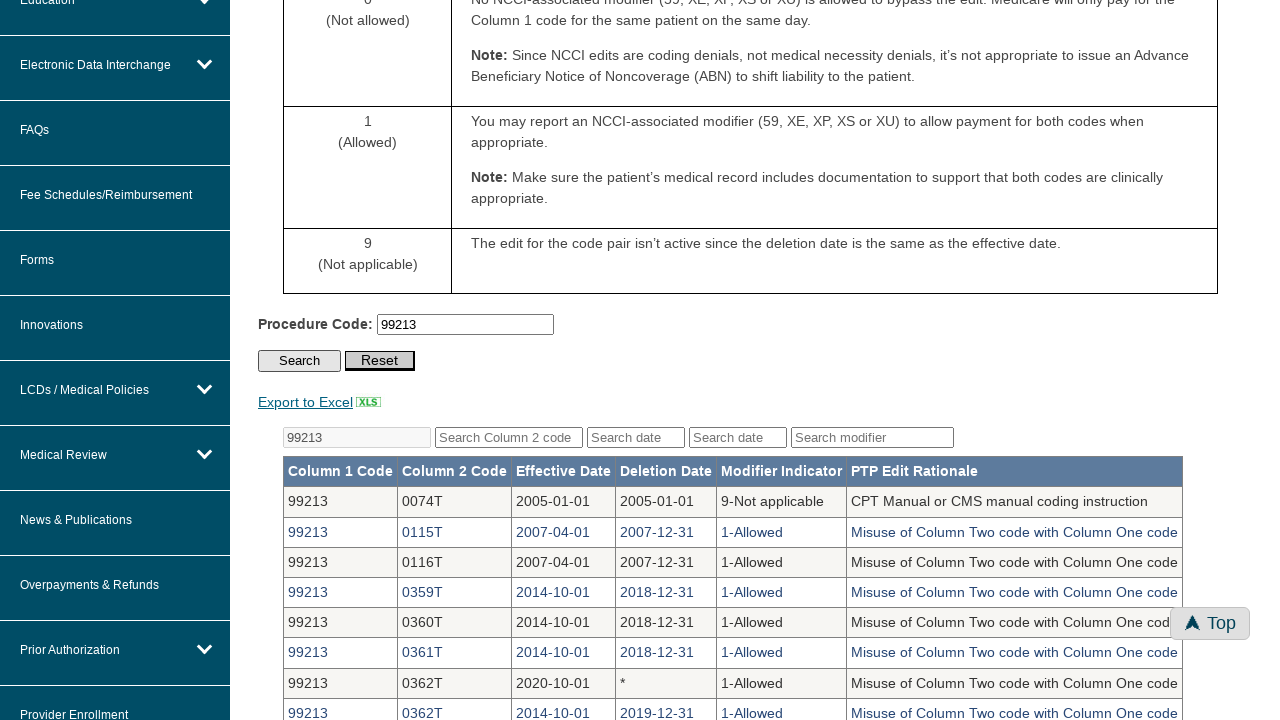

Search results table is now visible
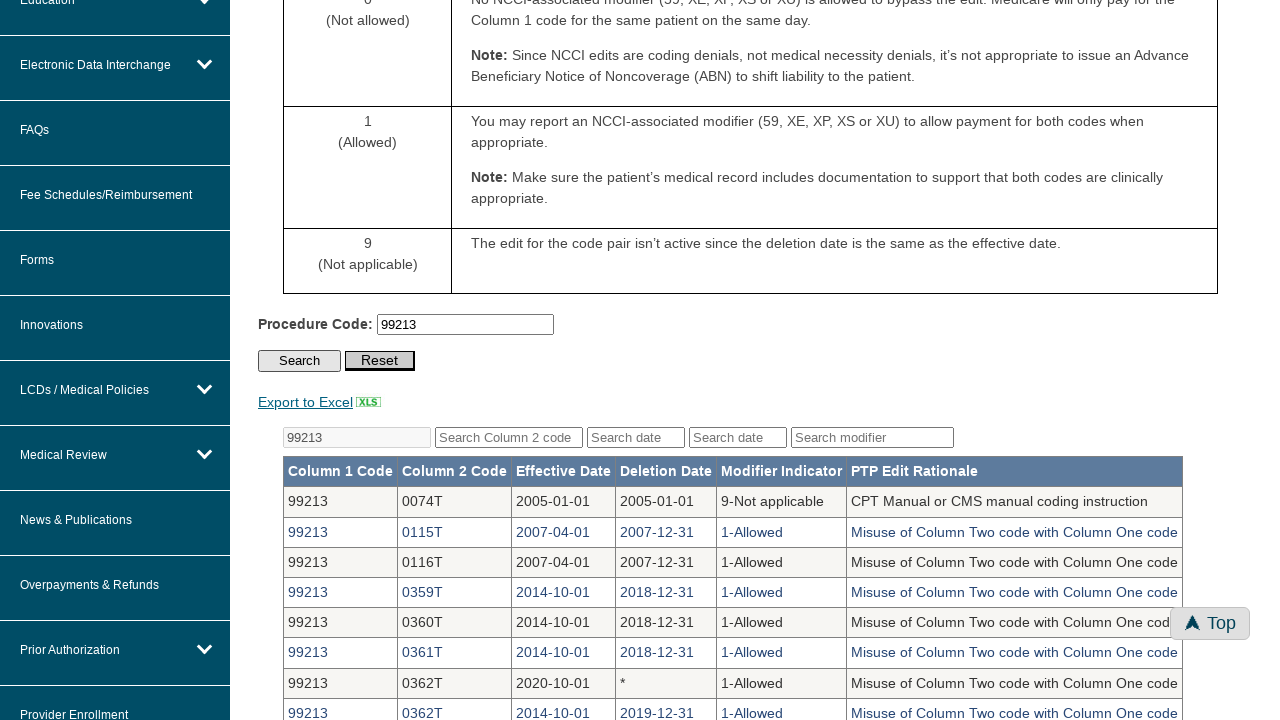

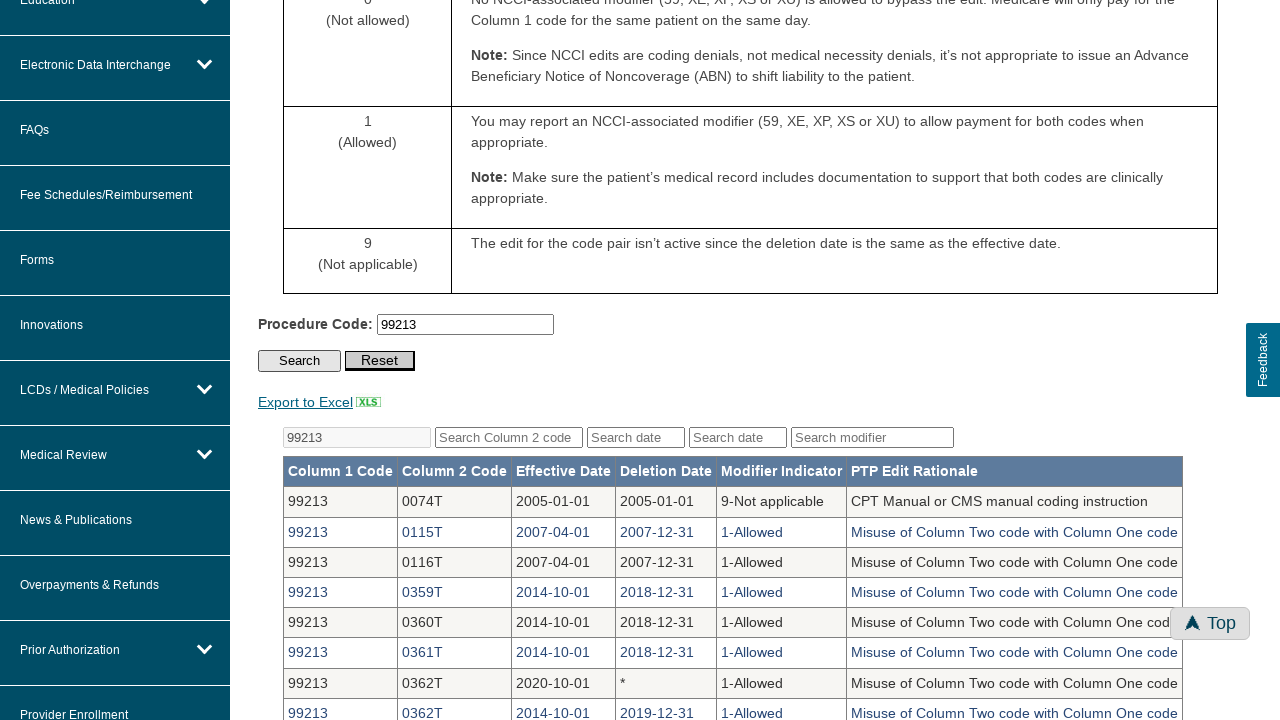